Navigates to the Payaca website homepage and waits for the page to load

Starting URL: http://payaca.com/

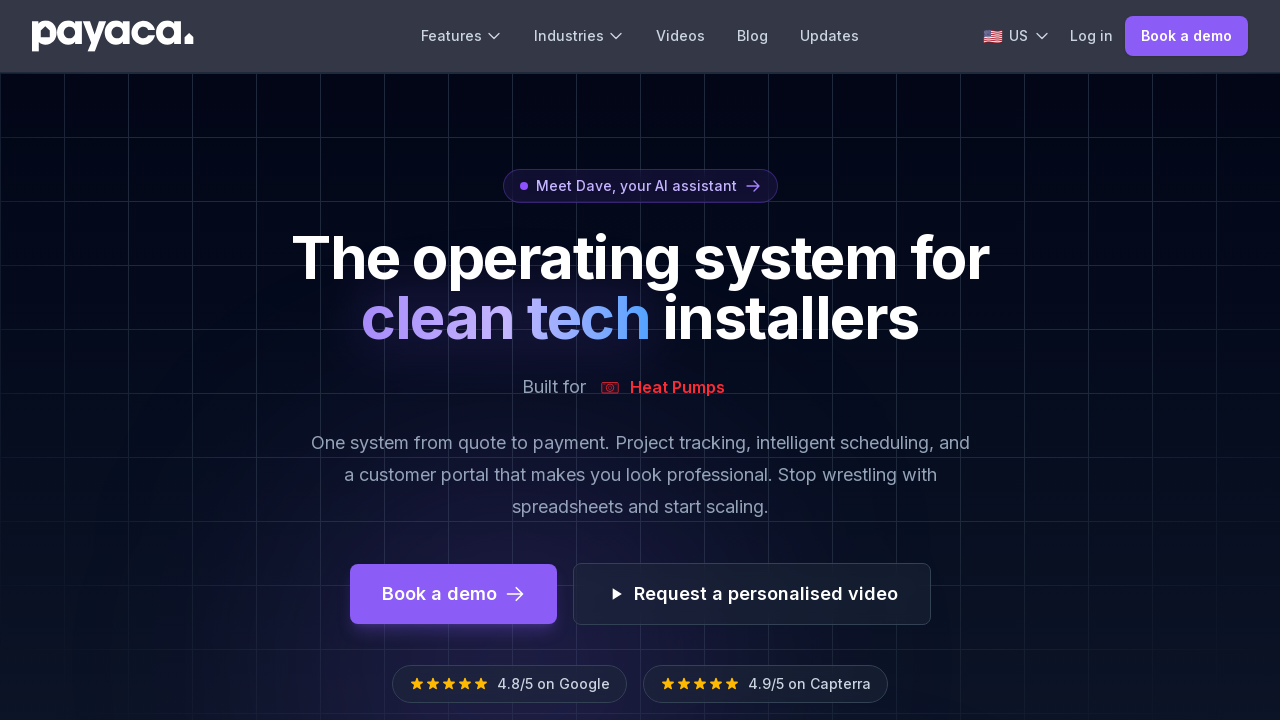

Waited for page to fully load (networkidle state reached)
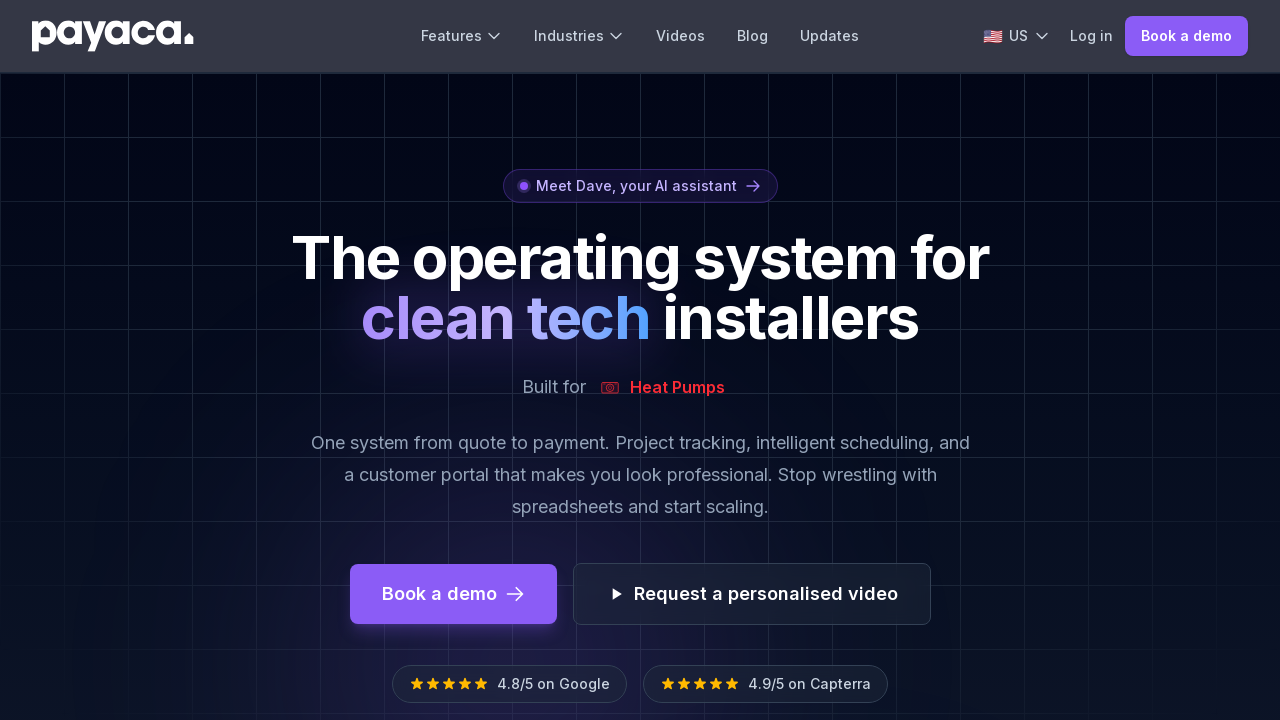

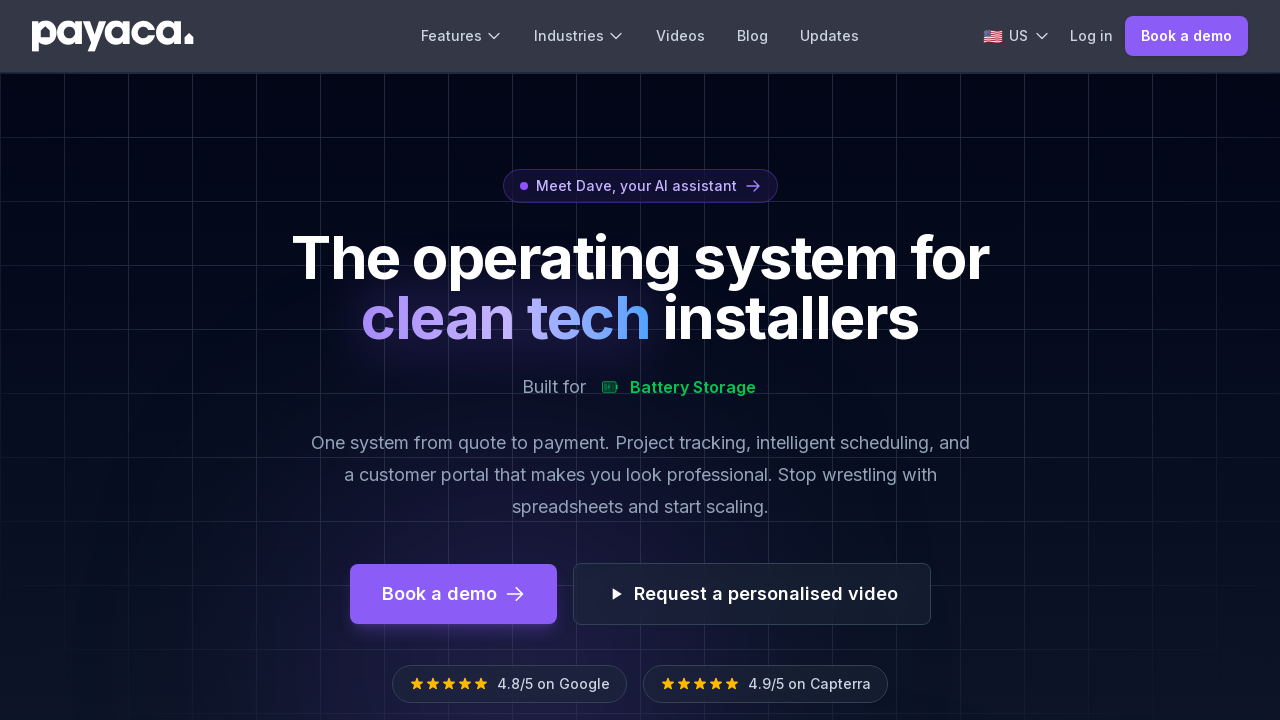